Tests AJAX functionality by clicking a button and waiting for asynchronous content to load and become visible

Starting URL: http://uitestingplayground.com/ajax

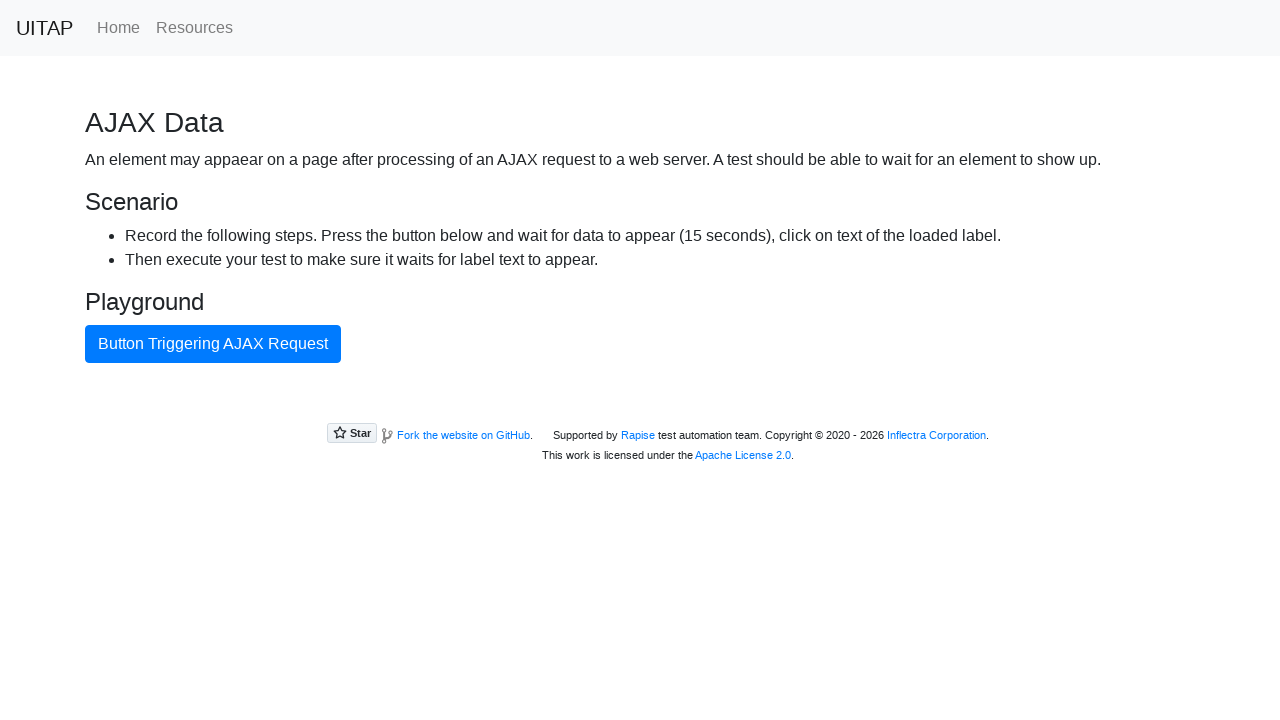

Clicked the blue AJAX button at (213, 344) on #ajaxButton
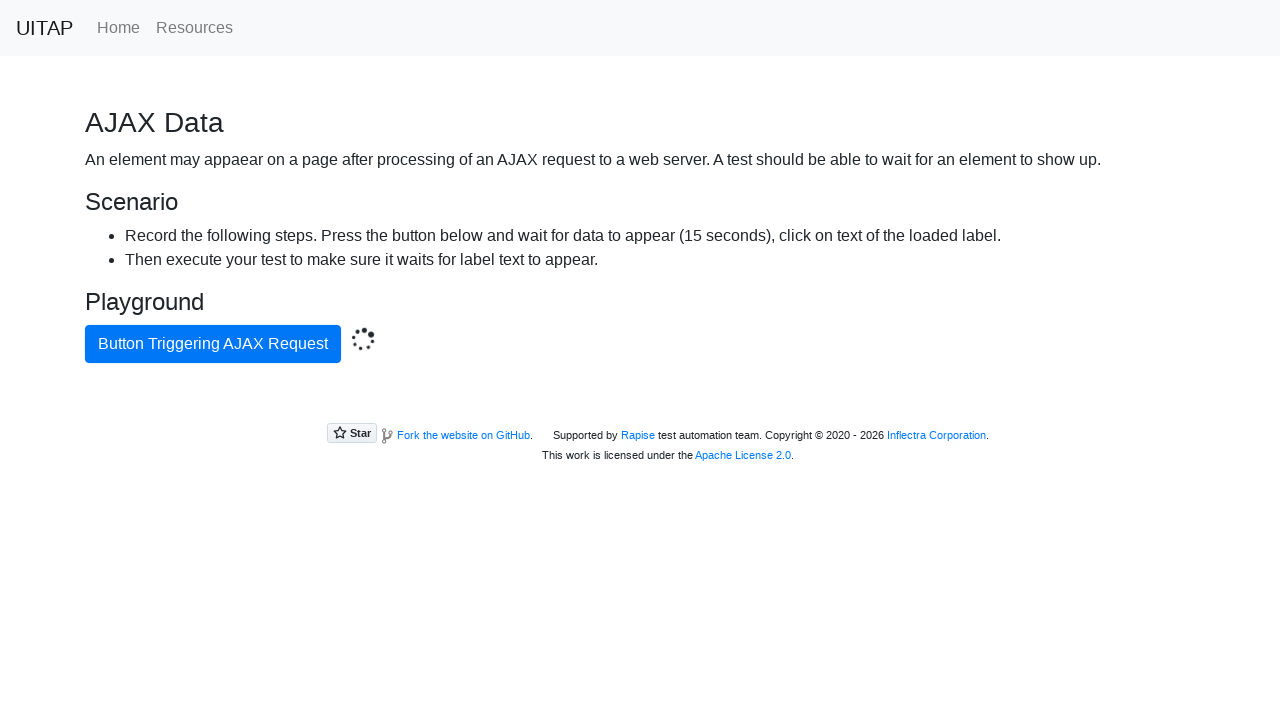

AJAX request completed and success message became visible
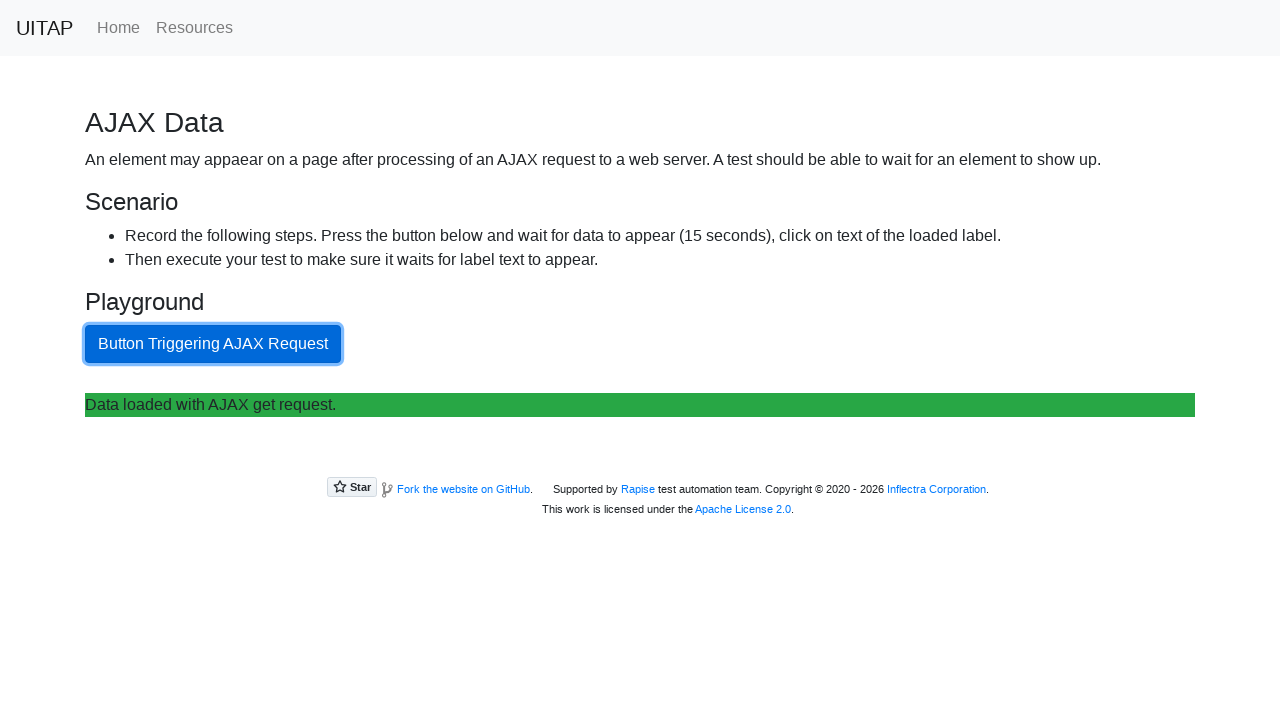

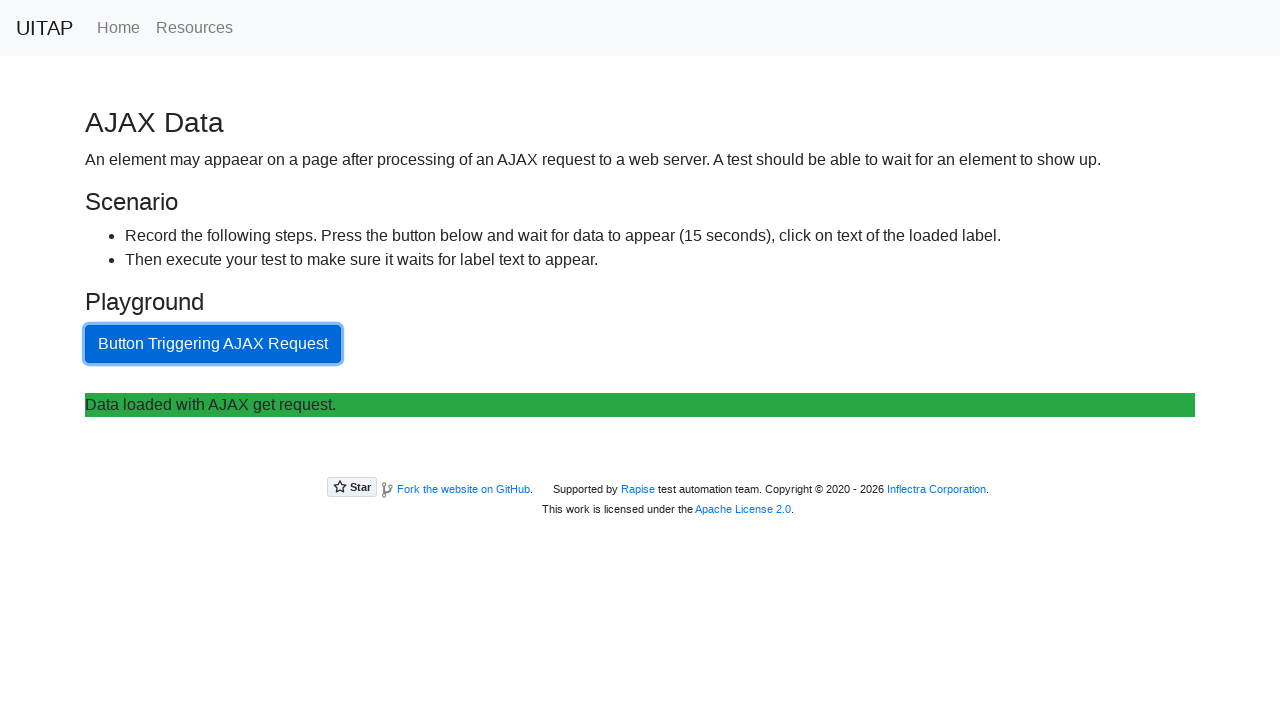